Tests JavaScript alert handling on DemoQA by clicking various alert buttons (simple alert, timer alert, confirm alert, and prompt alert) and accepting each dialog.

Starting URL: https://demoqa.com/alerts

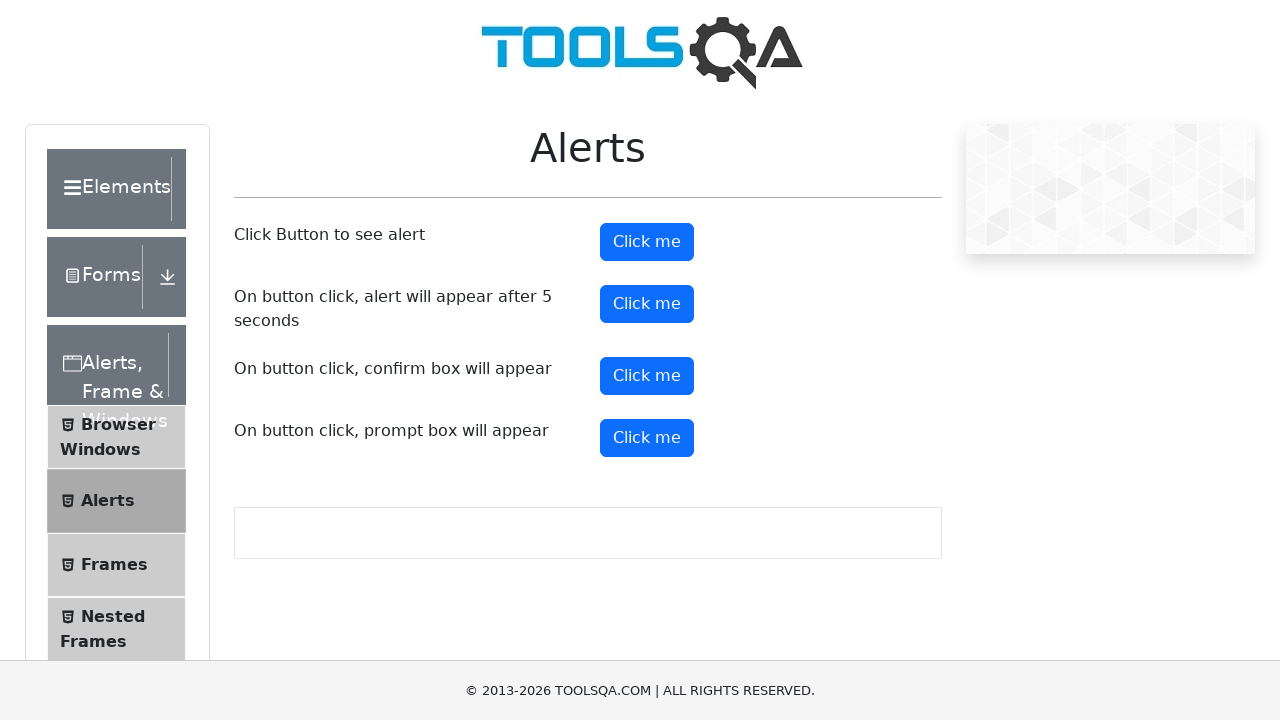

Clicked simple alert button at (647, 242) on #alertButton
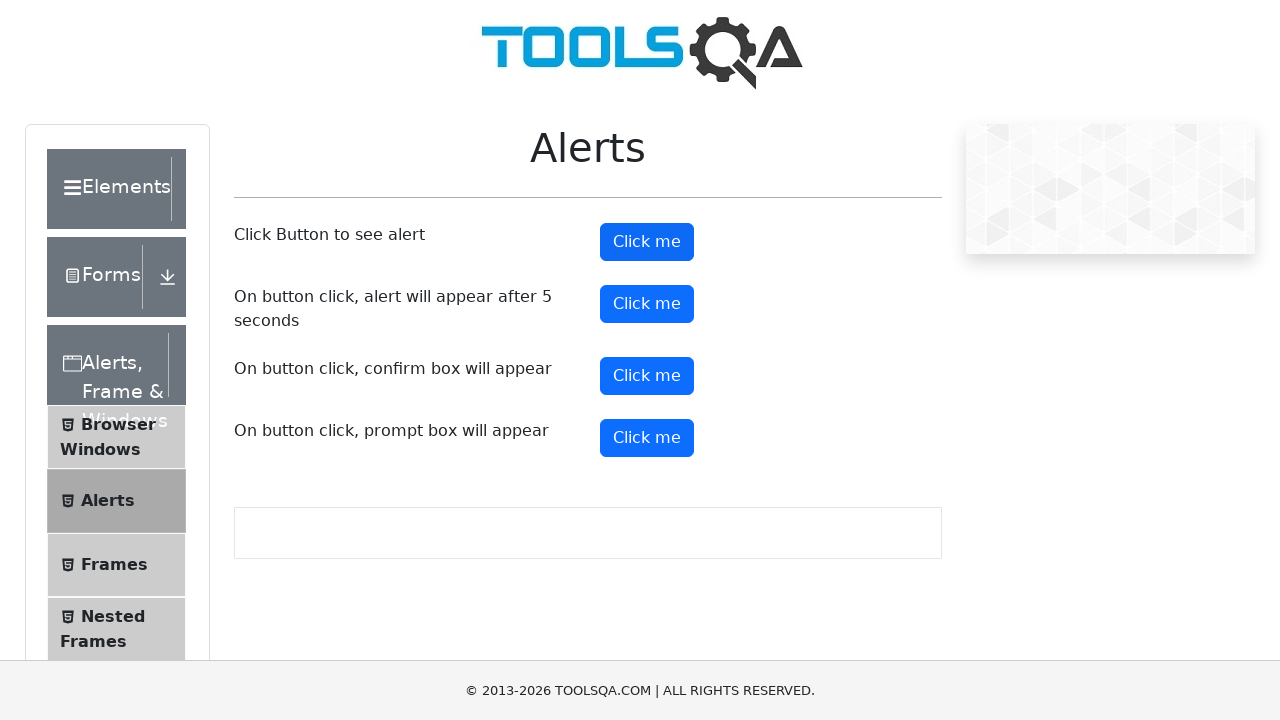

Set up dialog handler to accept alerts
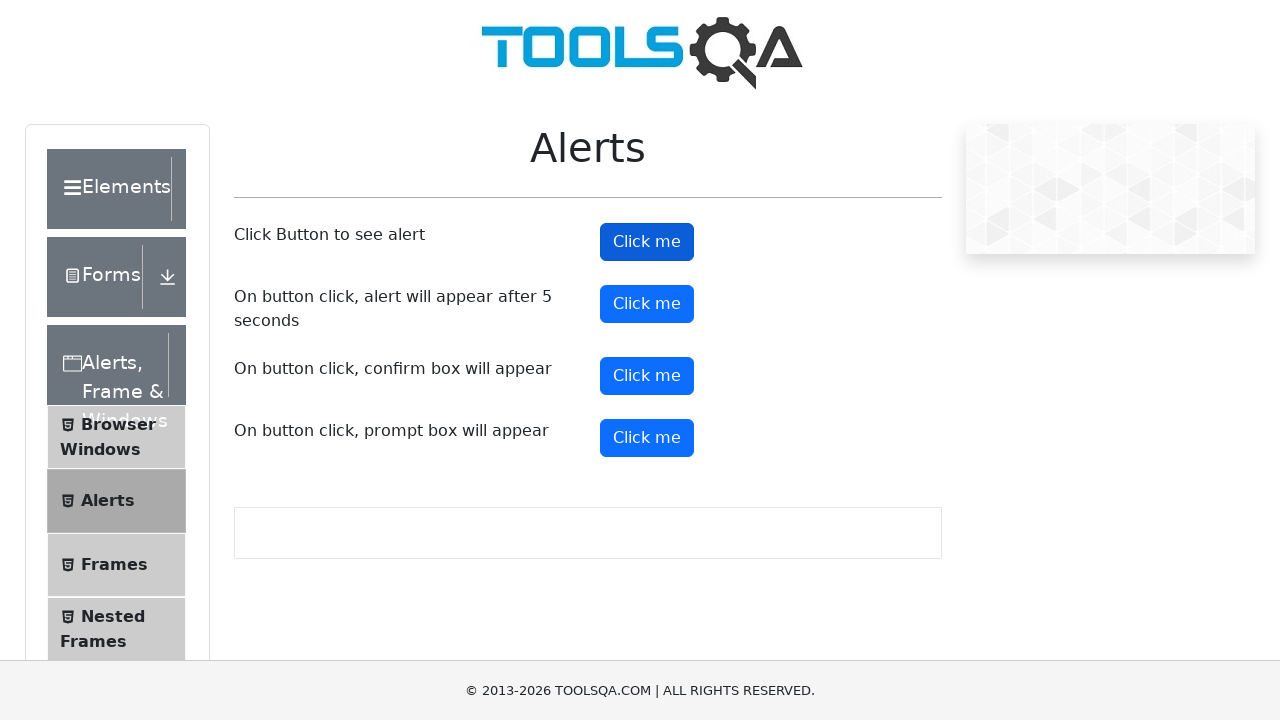

Waited 1 second for simple alert to be handled
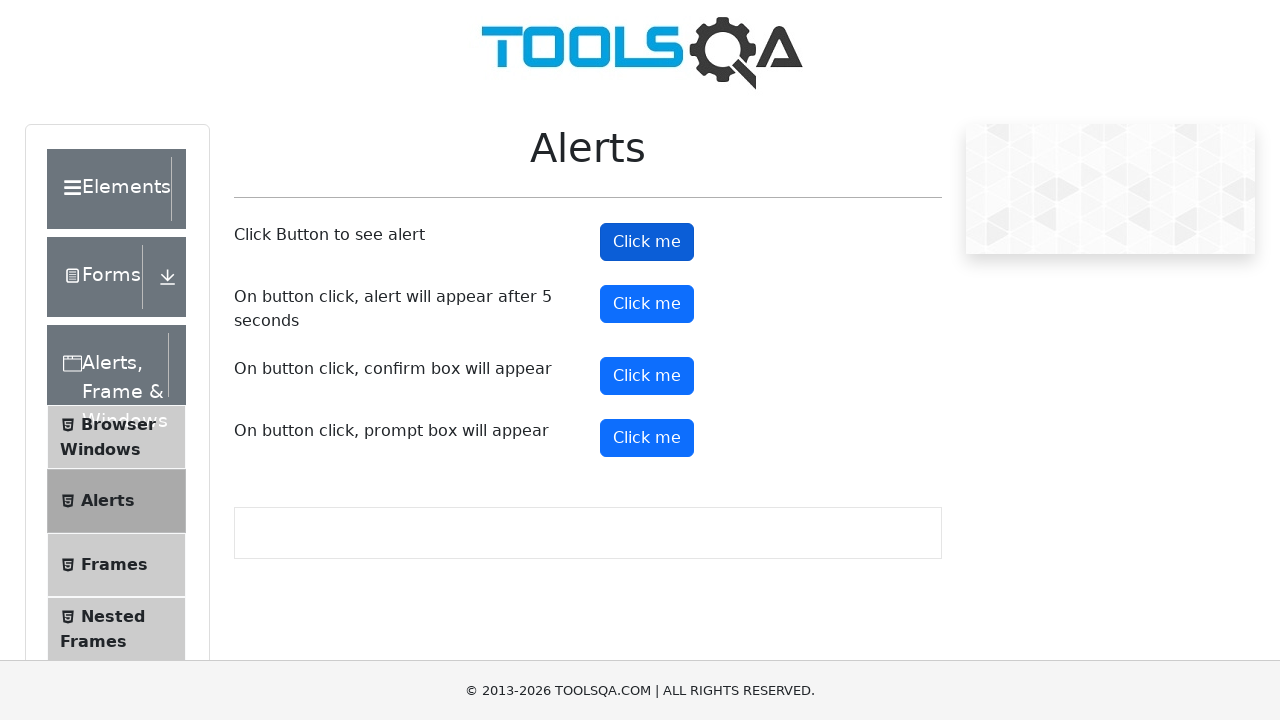

Clicked timer alert button at (647, 304) on #timerAlertButton
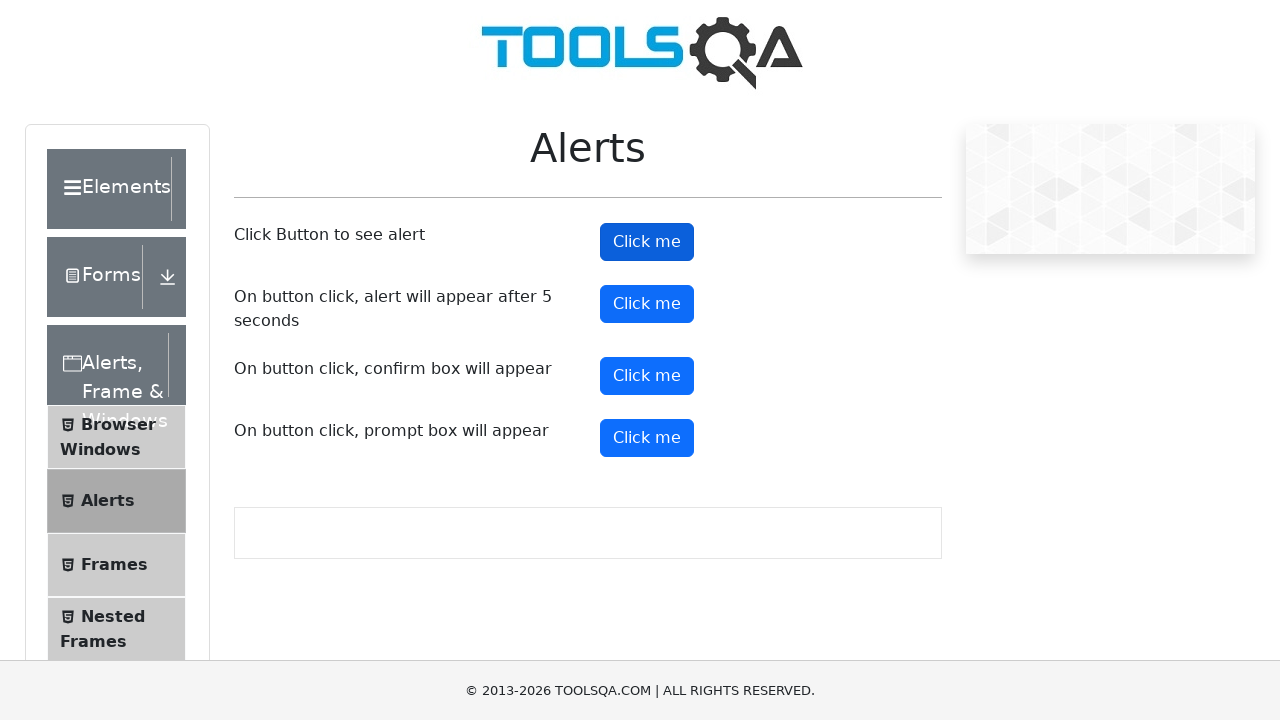

Waited 6 seconds for timer alert to appear and be accepted
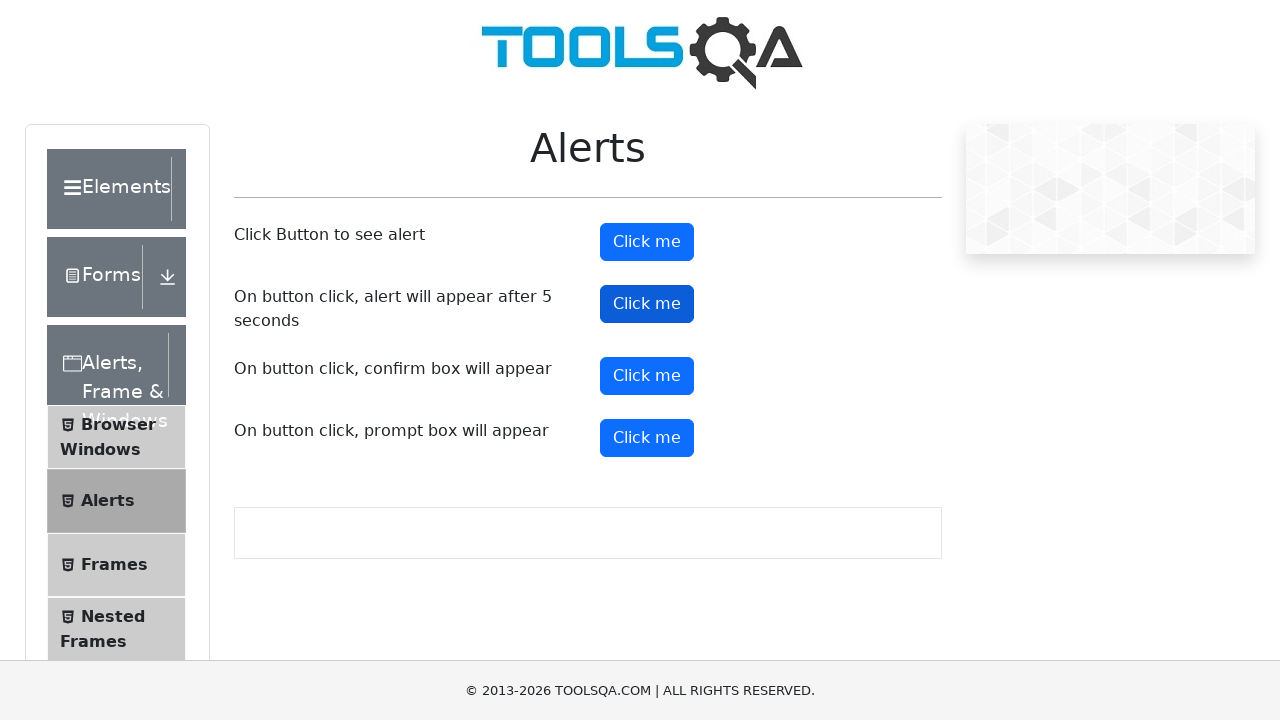

Clicked confirm button at (647, 376) on #confirmButton
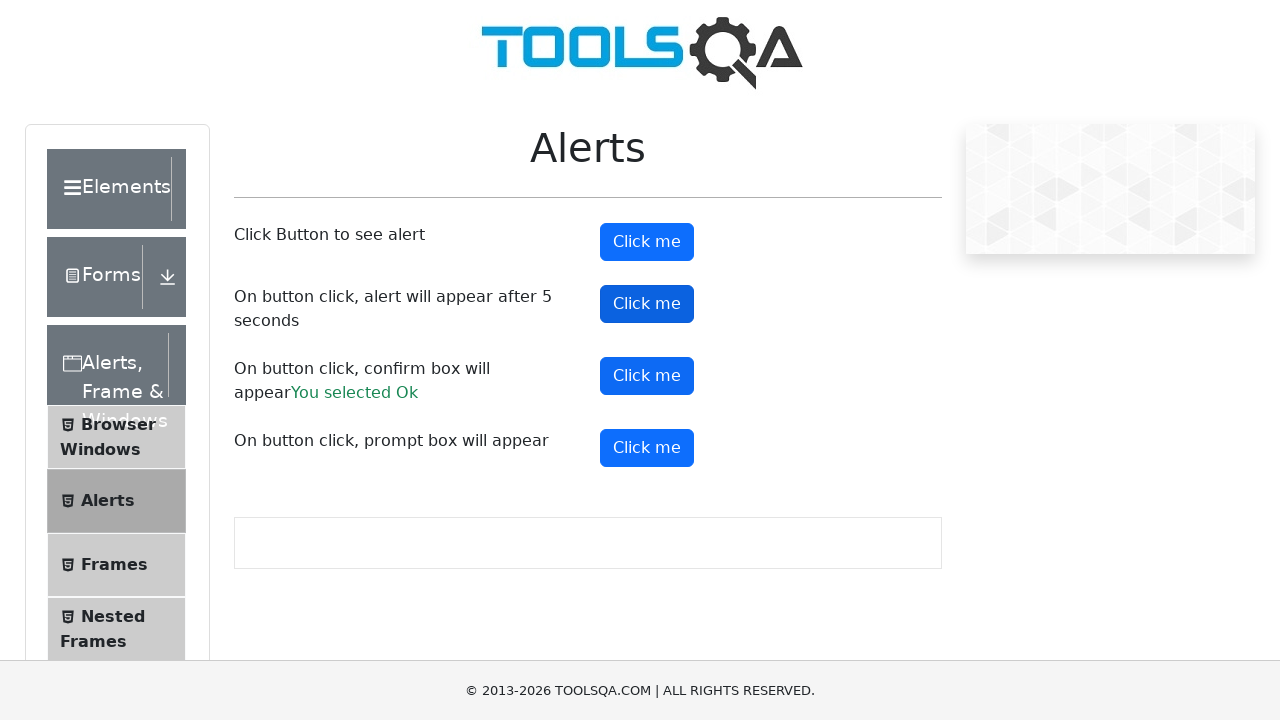

Waited 1 second for confirm dialog to be handled
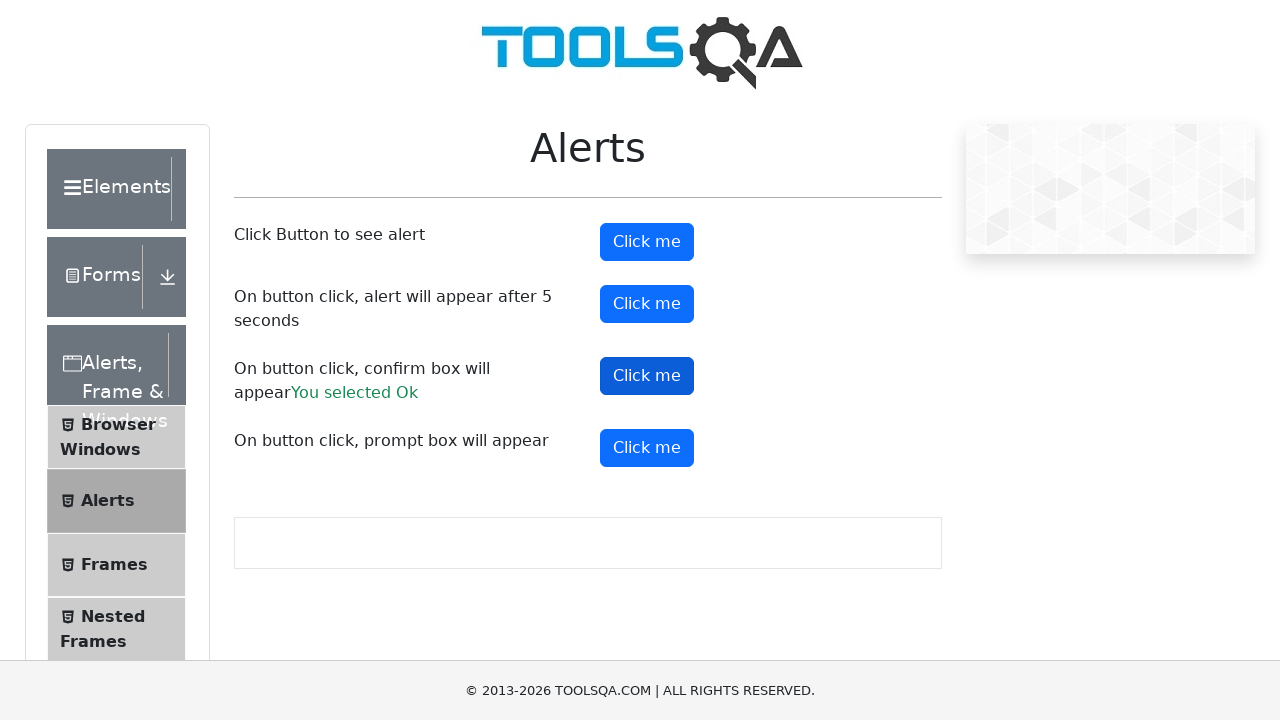

Set up dialog handler to accept prompt with text 'Prompt button'
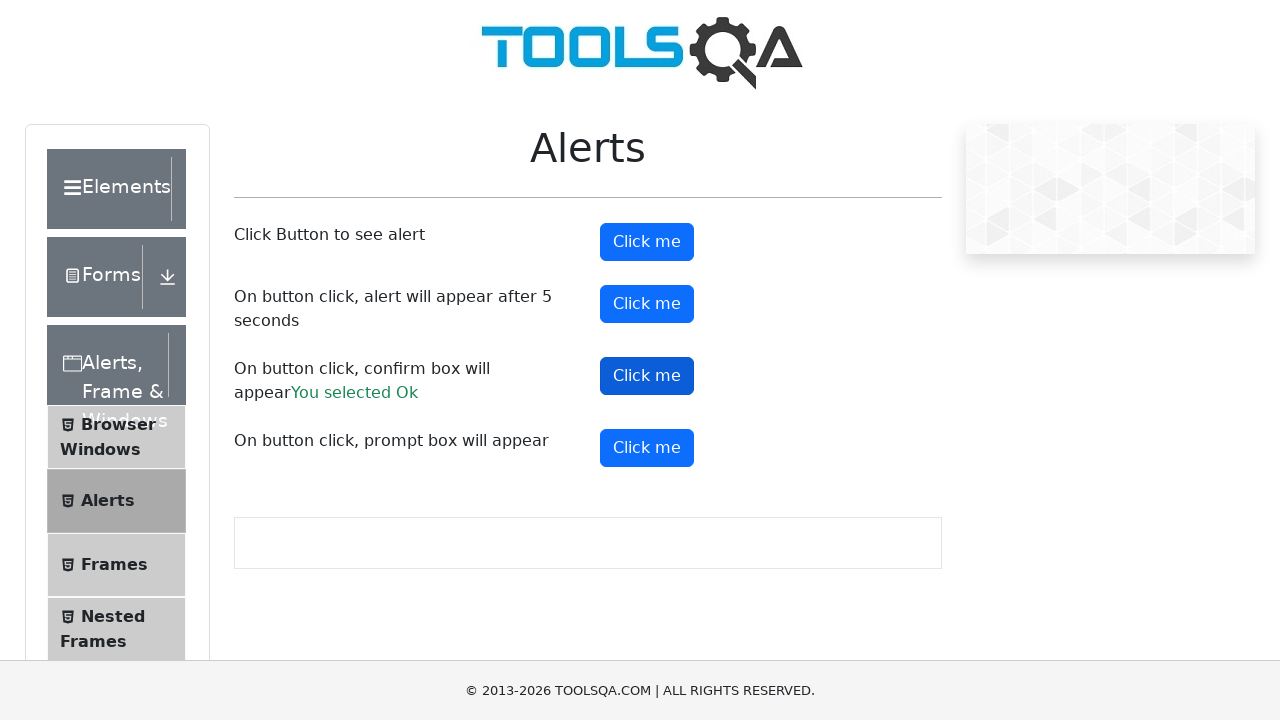

Clicked prompt button at (647, 448) on #promtButton
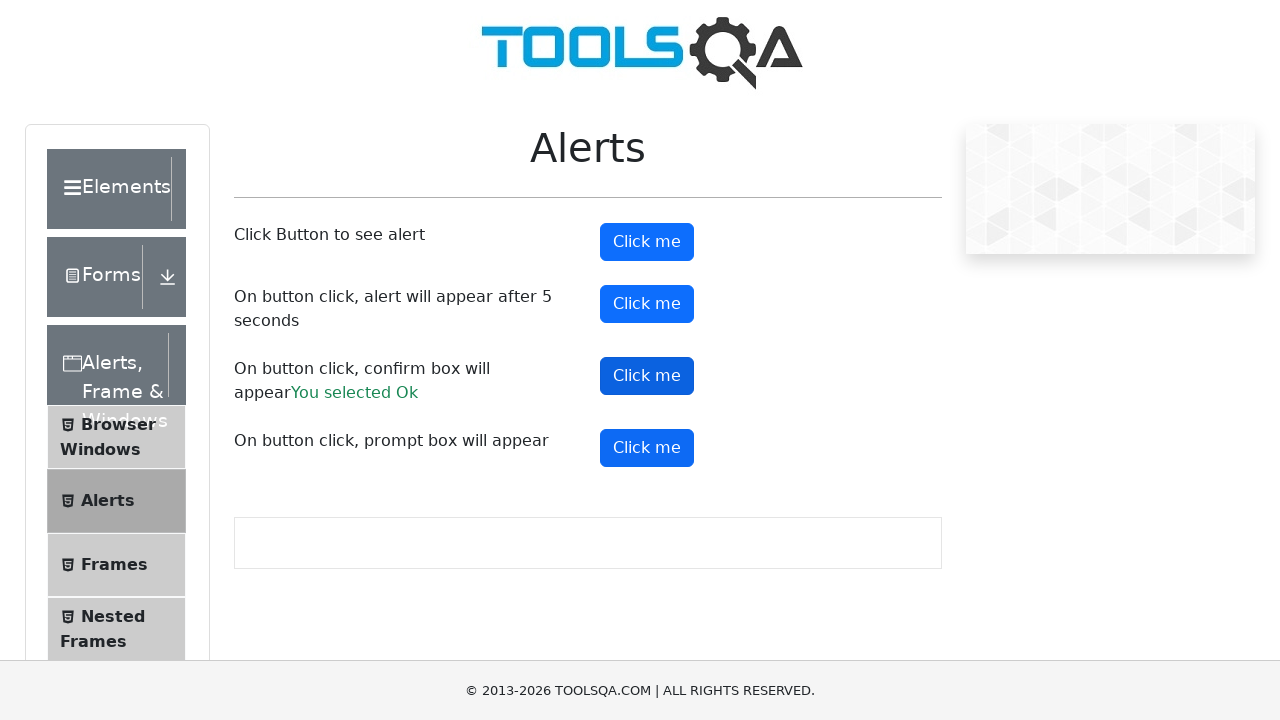

Waited 1 second for prompt dialog to be handled
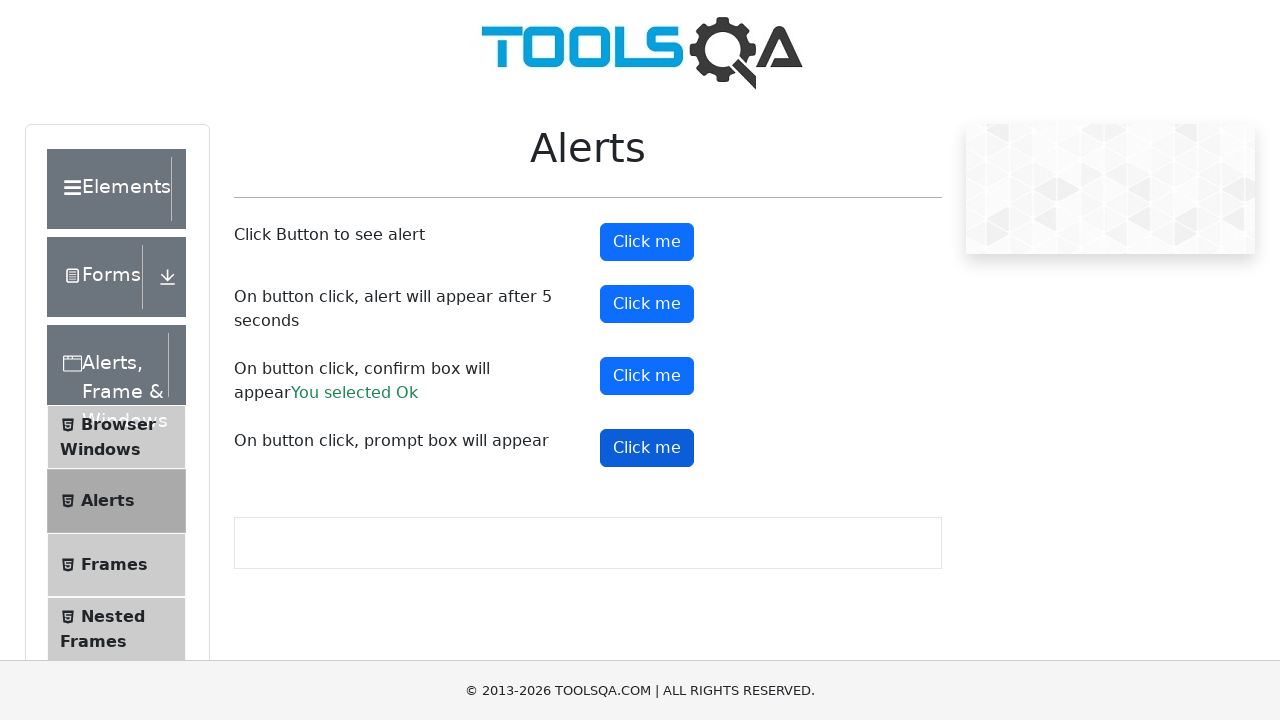

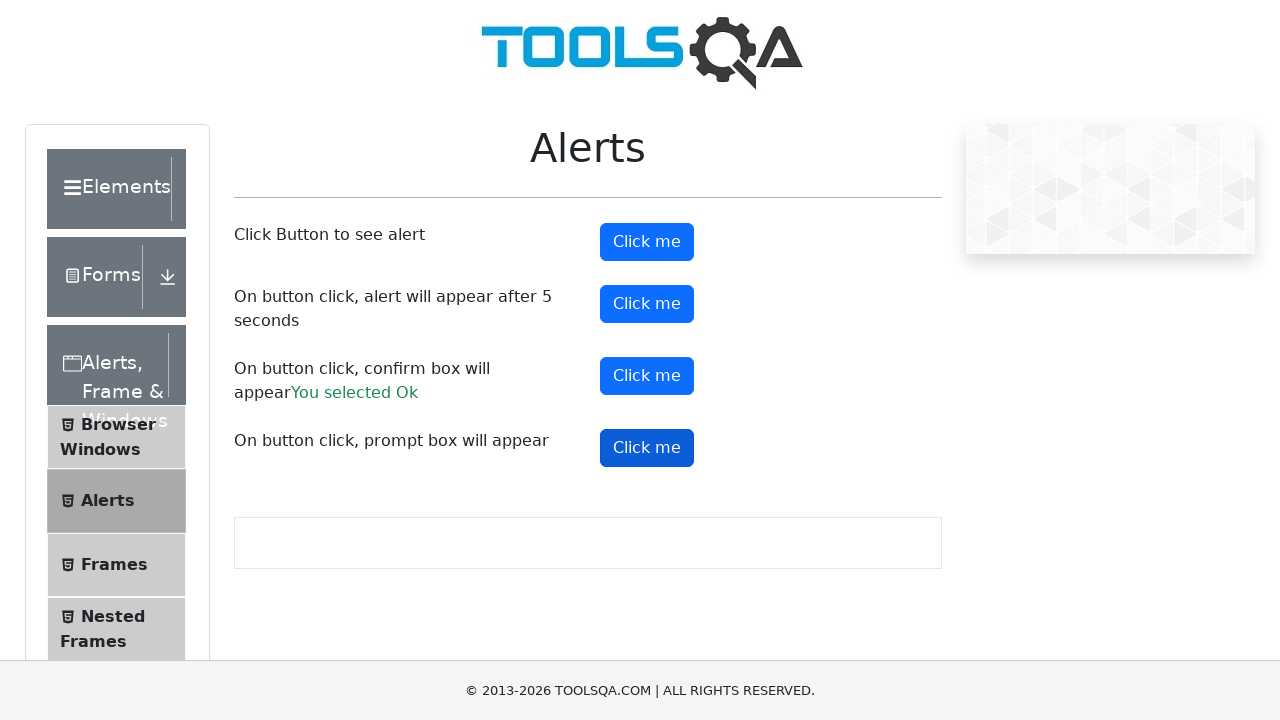